Tests browser navigation commands by navigating to a page, going back, going forward, and refreshing the page to demonstrate browser history navigation.

Starting URL: http://omayo.blogspot.com/

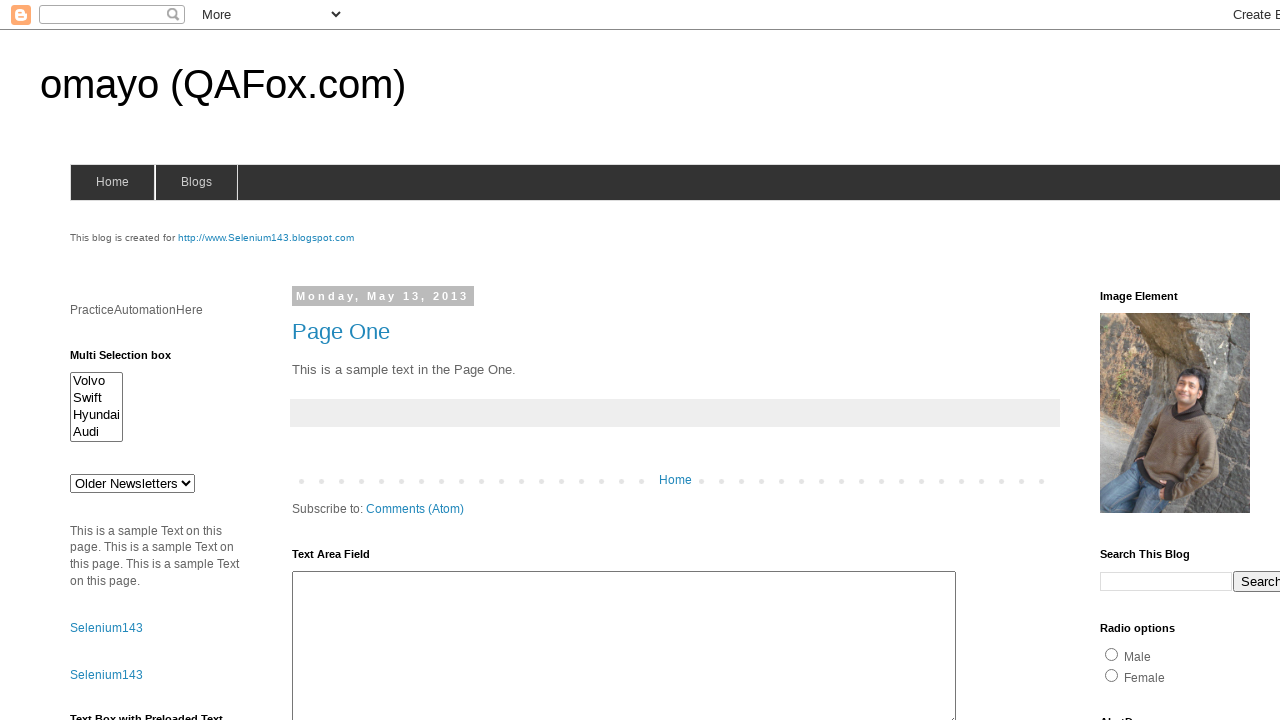

Waited for page to load (domcontentloaded)
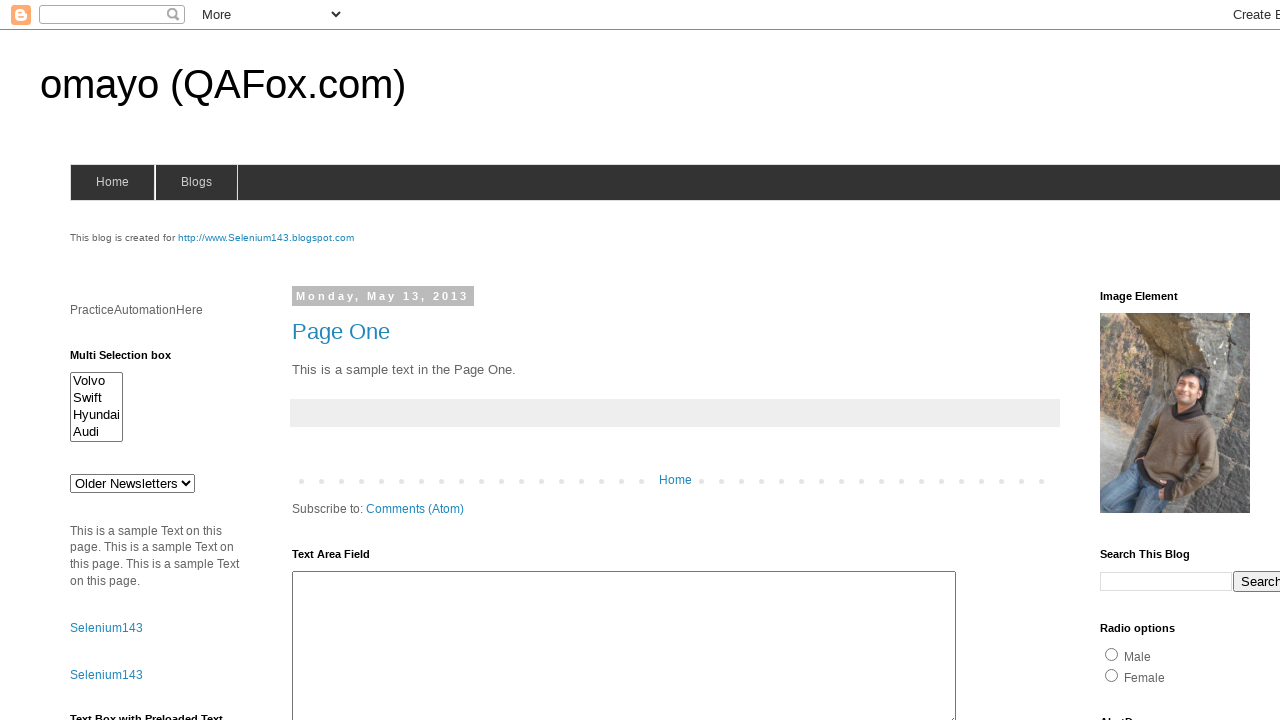

Navigated back to previous page in browser history
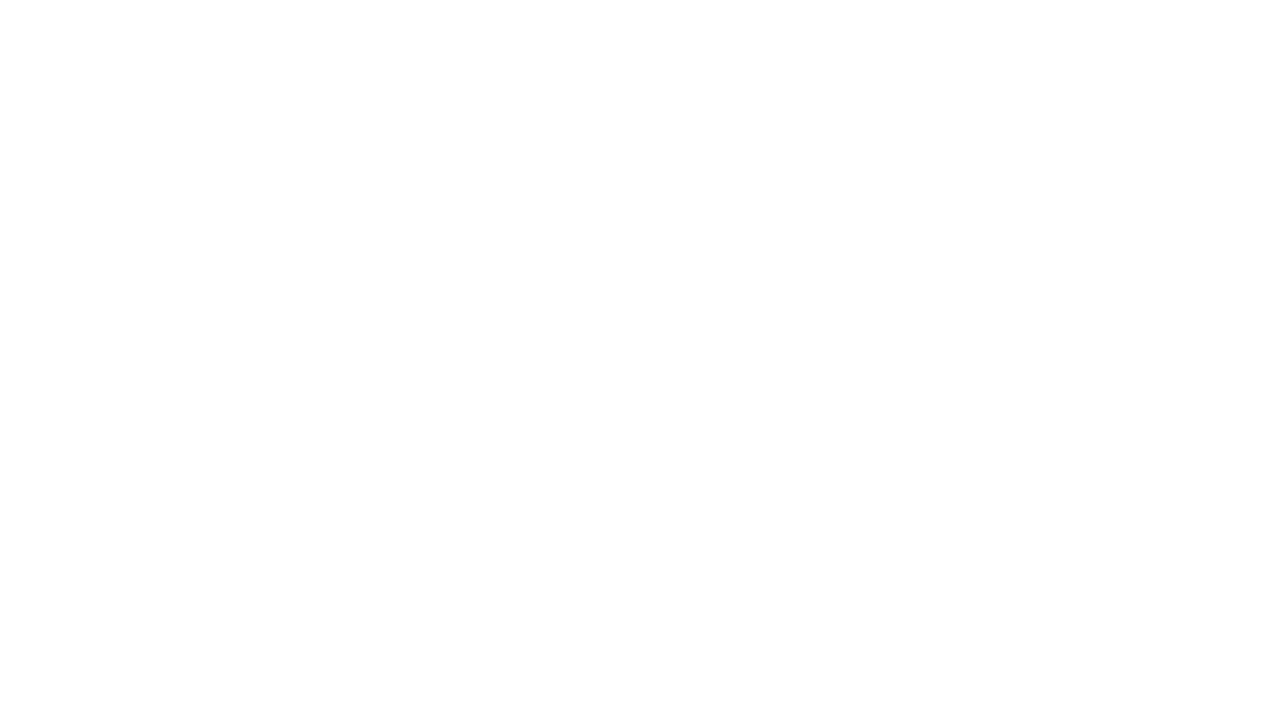

Waited 1 second for navigation to complete
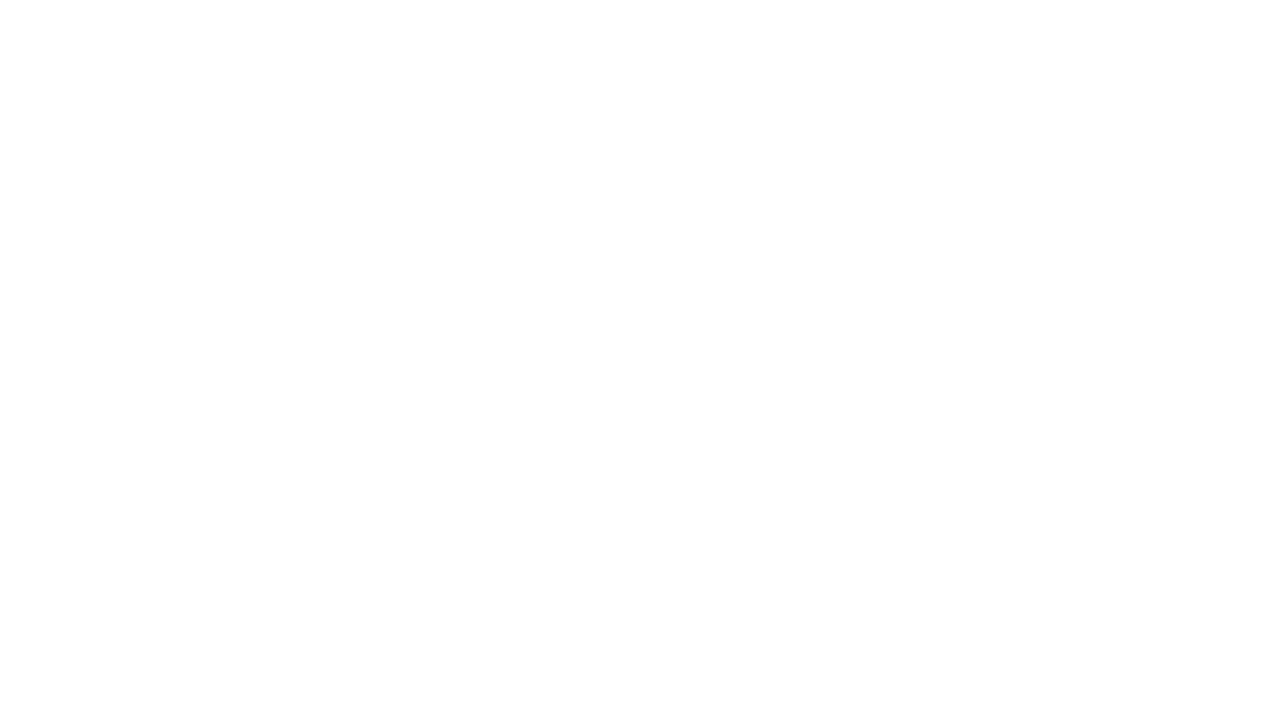

Navigated forward to next page in browser history
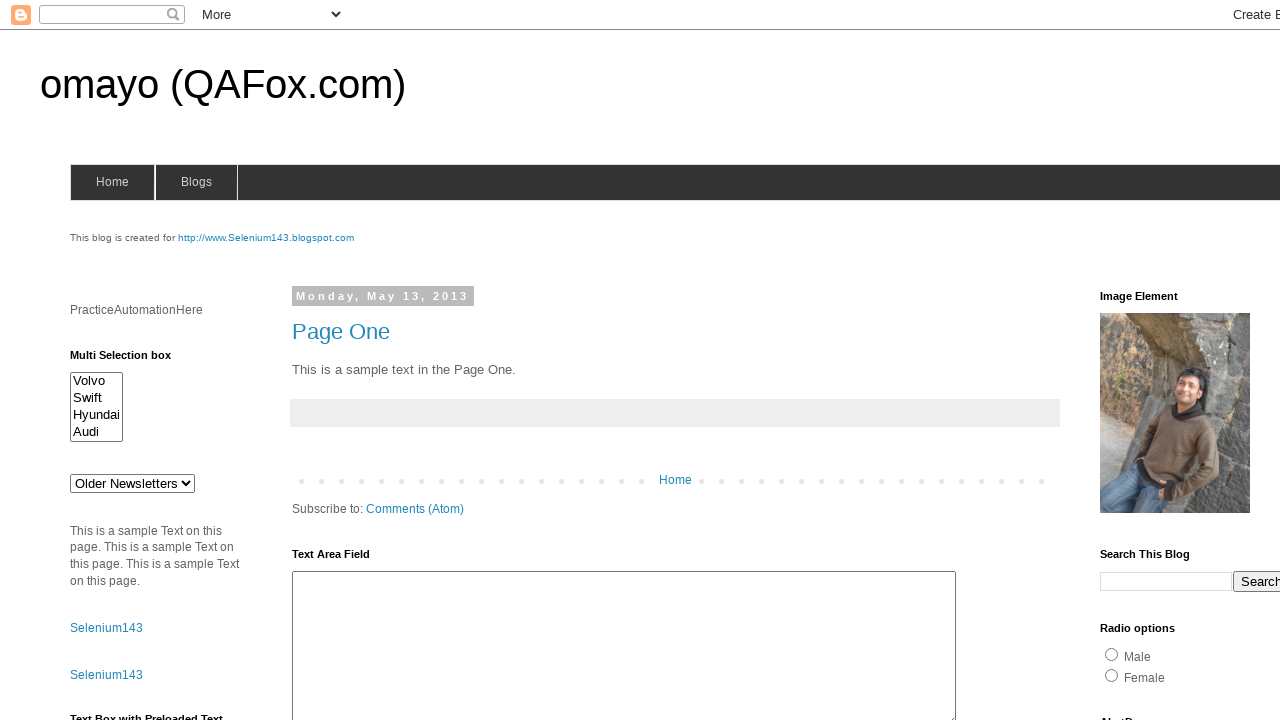

Waited for page to load after forward navigation (domcontentloaded)
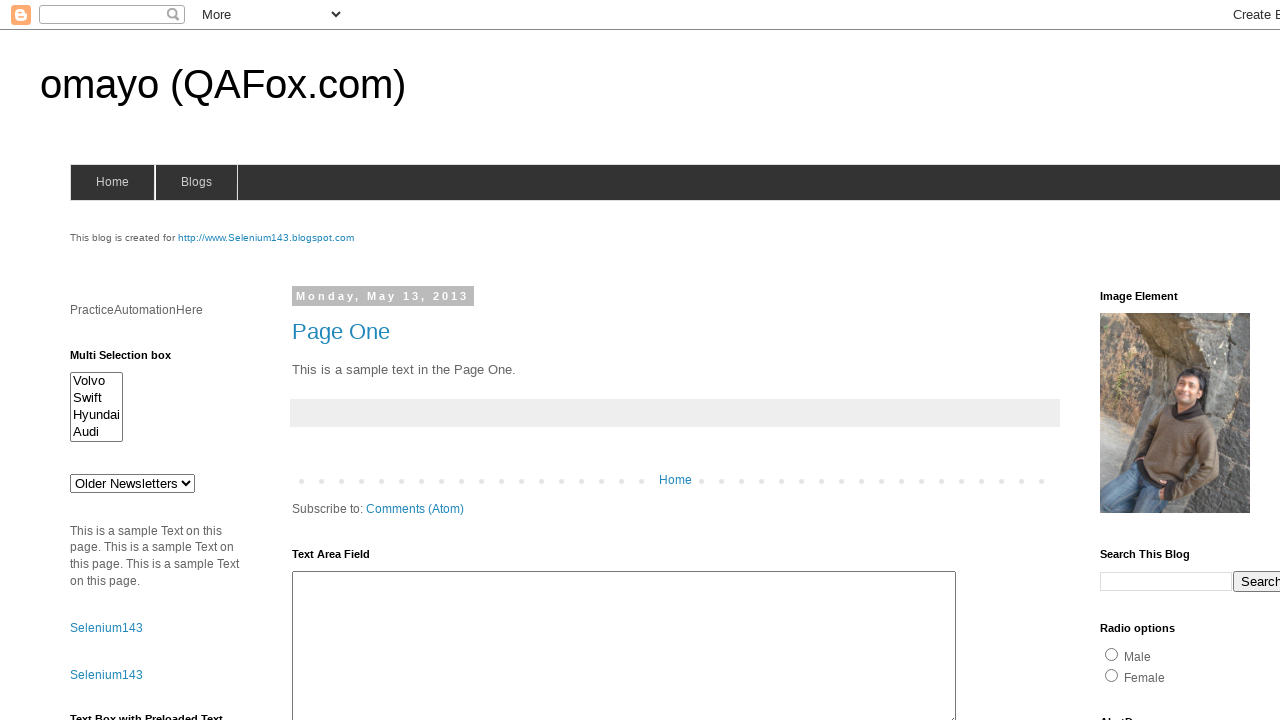

Refreshed the current page
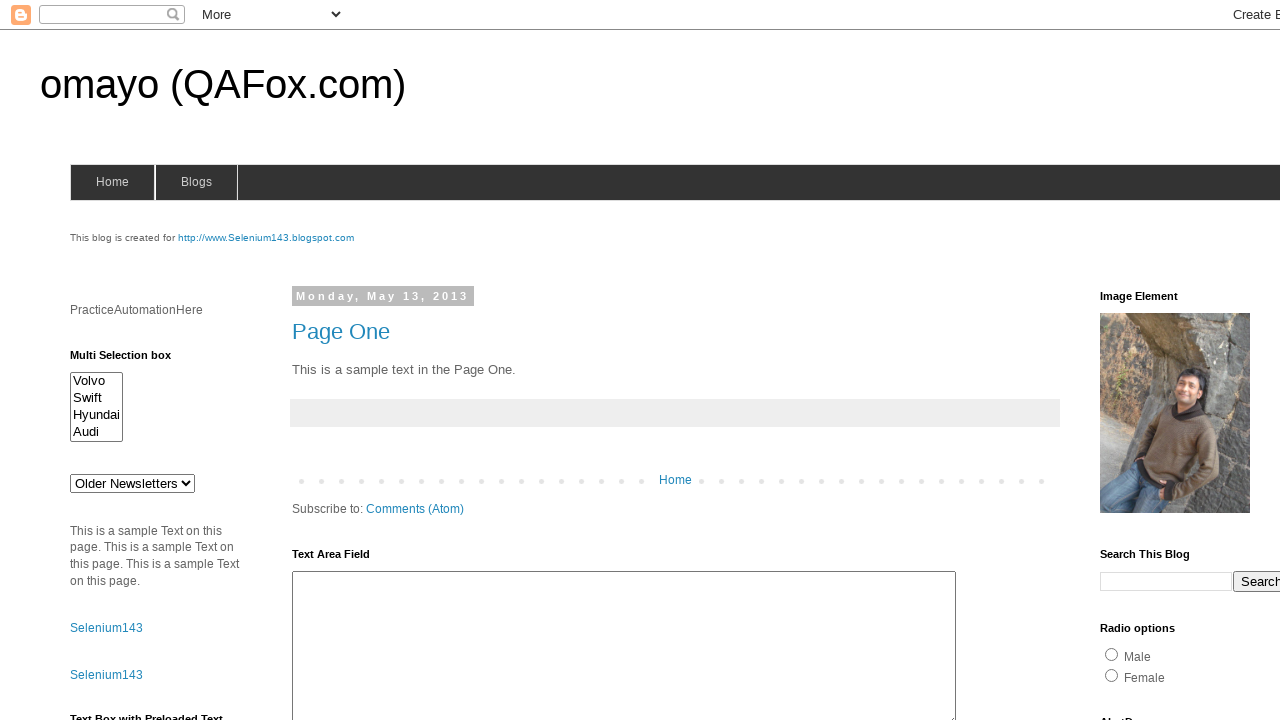

Waited for page to fully load after refresh (domcontentloaded)
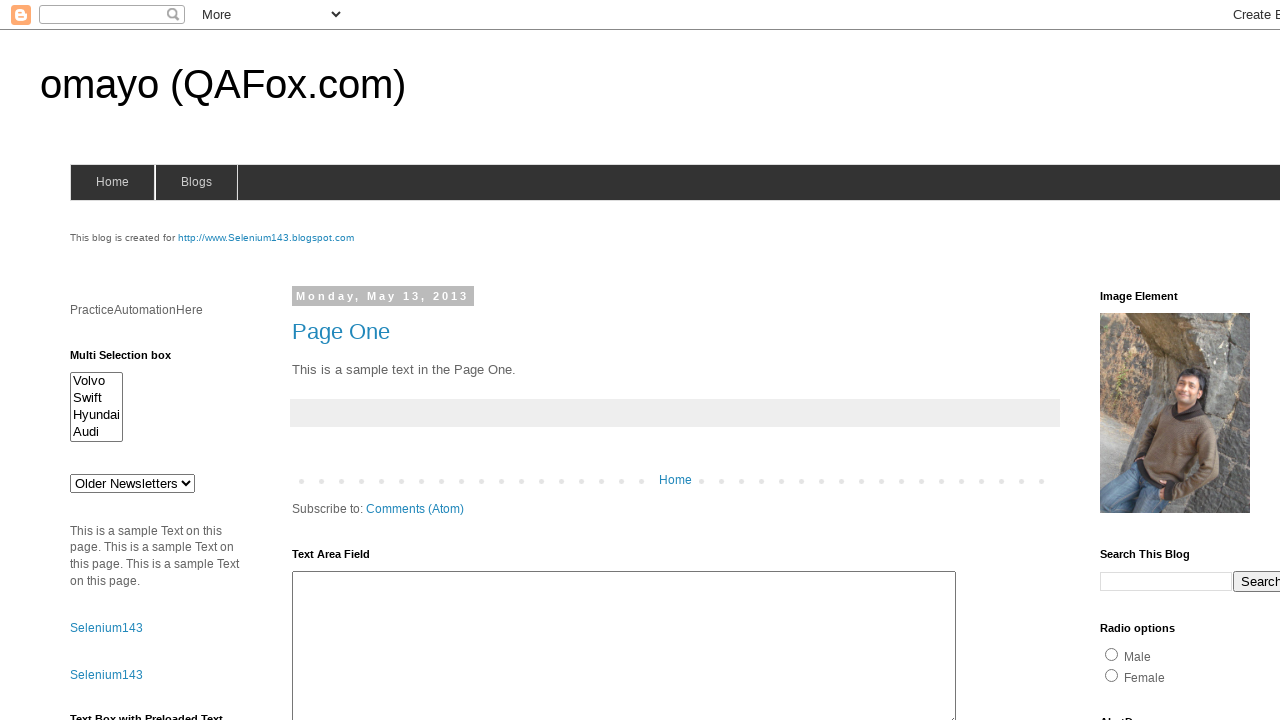

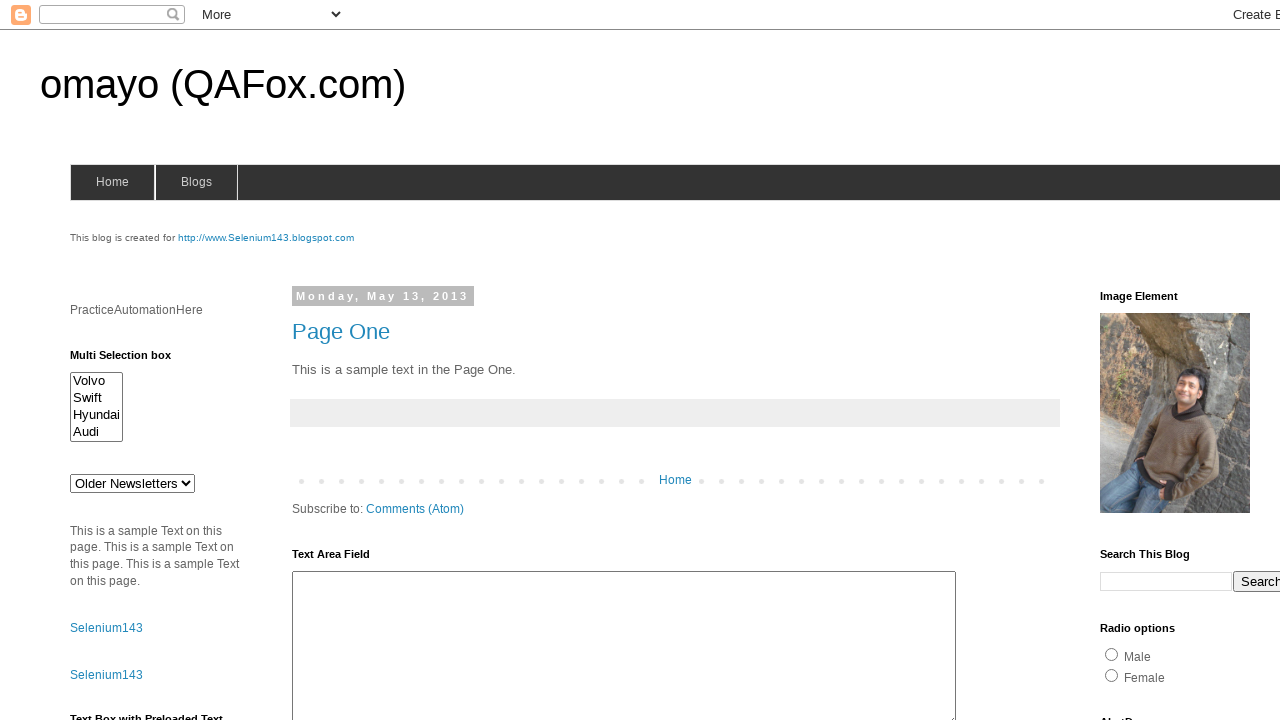